Navigates to the WebKit Feature Status page to verify it loads successfully

Starting URL: https://webkit.org/status/

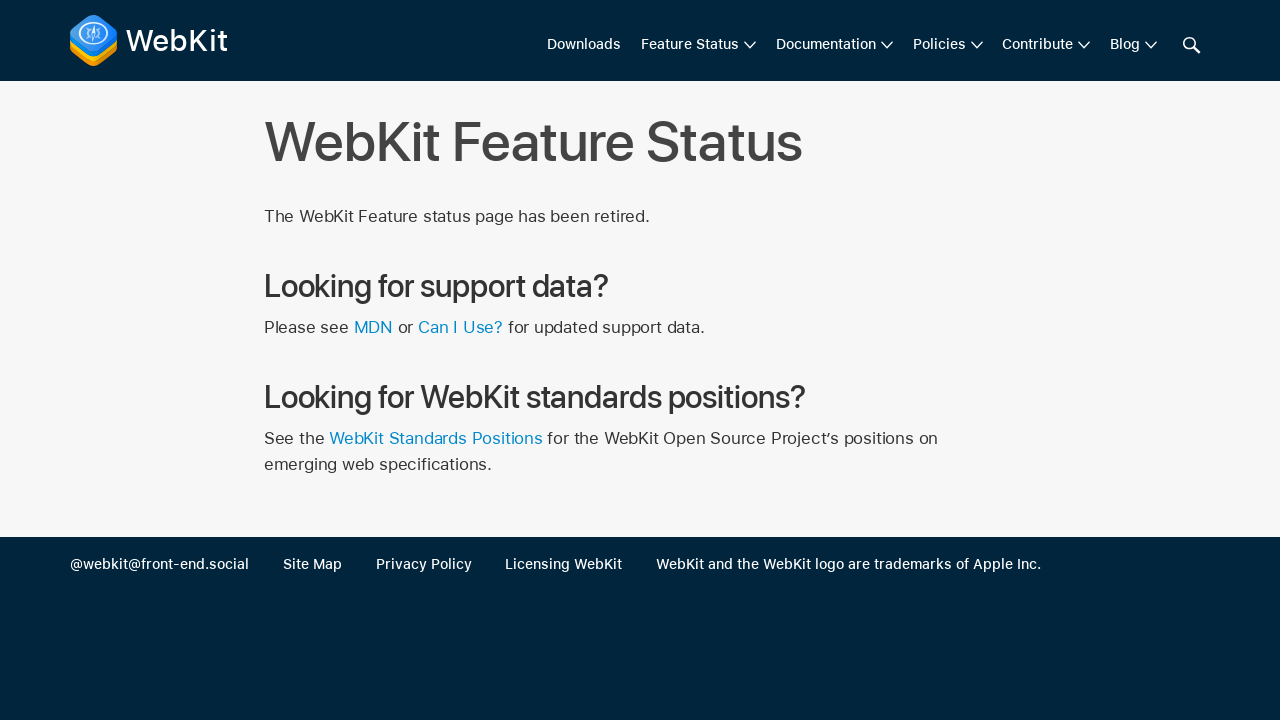

Navigated to WebKit Feature Status page
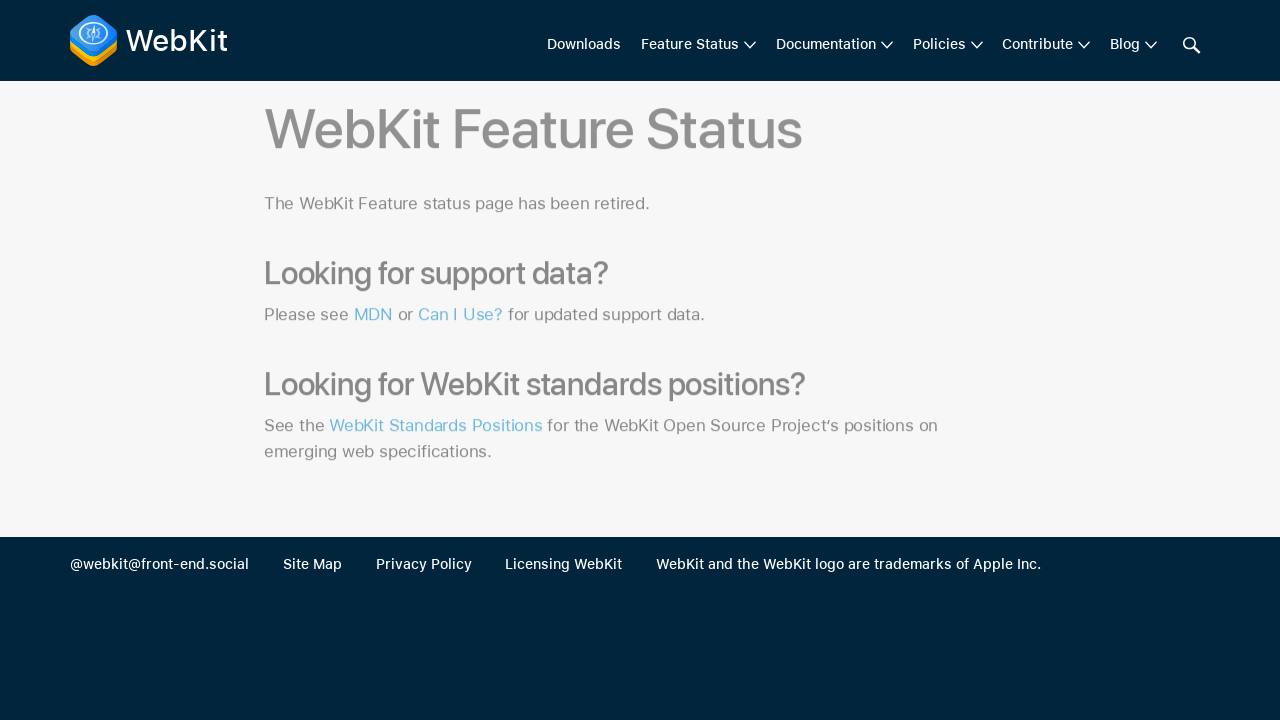

Page DOM content fully loaded
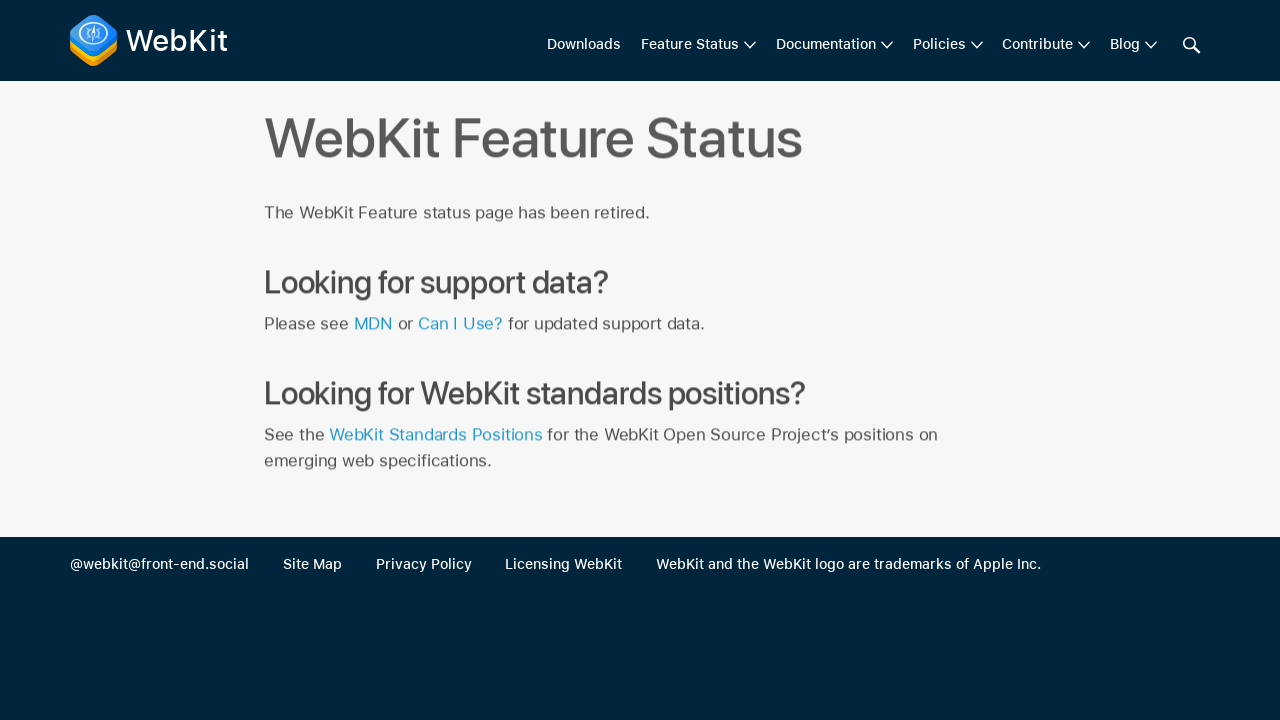

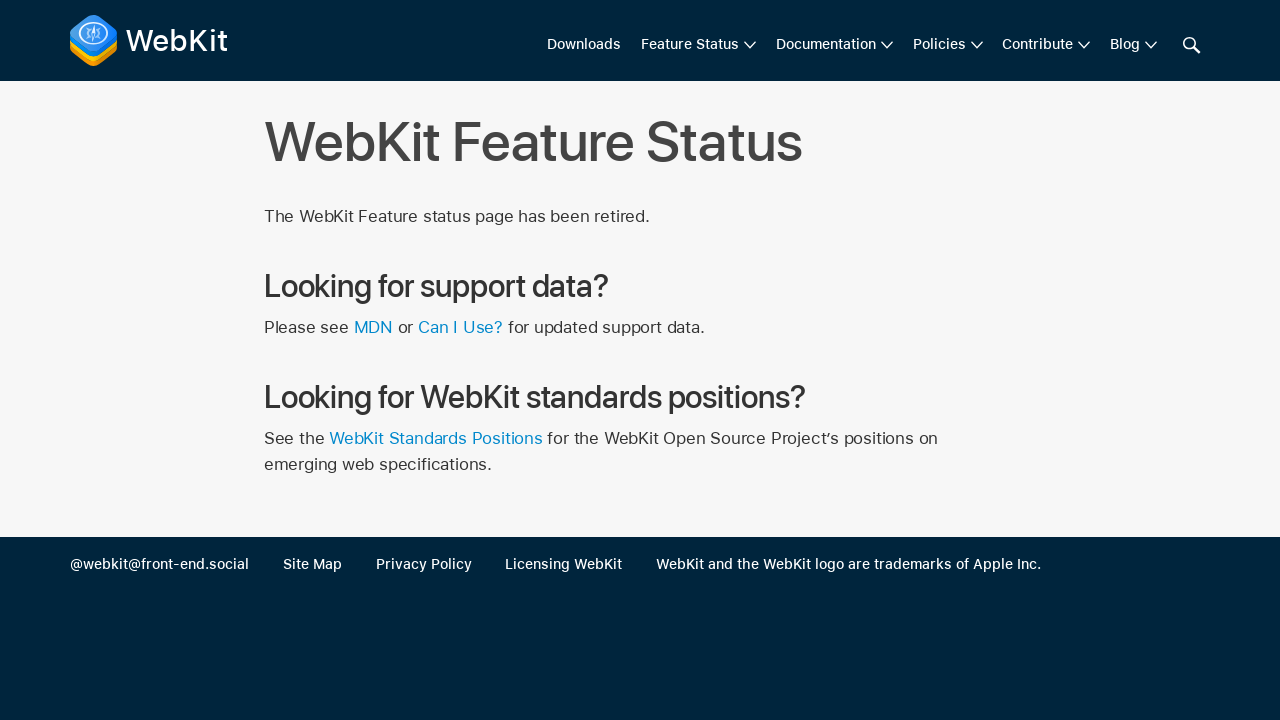